Navigates to the commercialization data page of the Brazilian viticulture website and clicks on a navigation element after scrolling to it.

Starting URL: http://vitibrasil.cnpuv.embrapa.br/index.php?opcao=opt_04

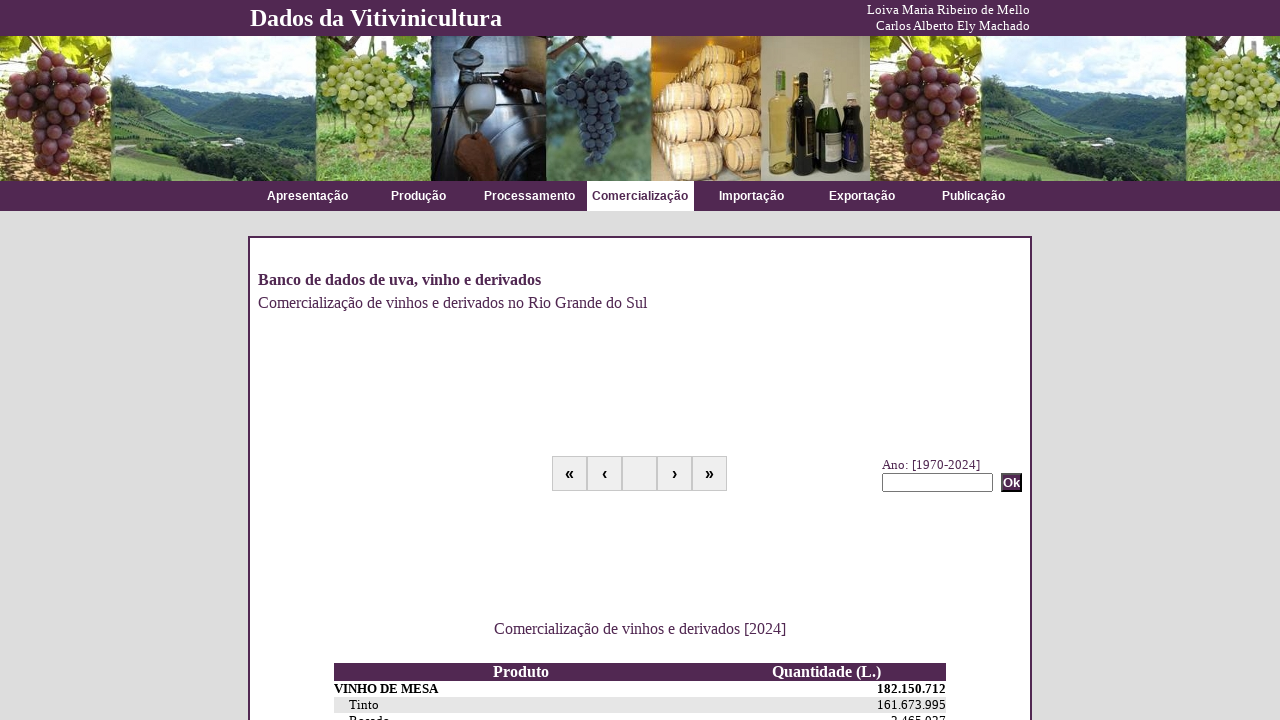

Located navigation element for commercialization data
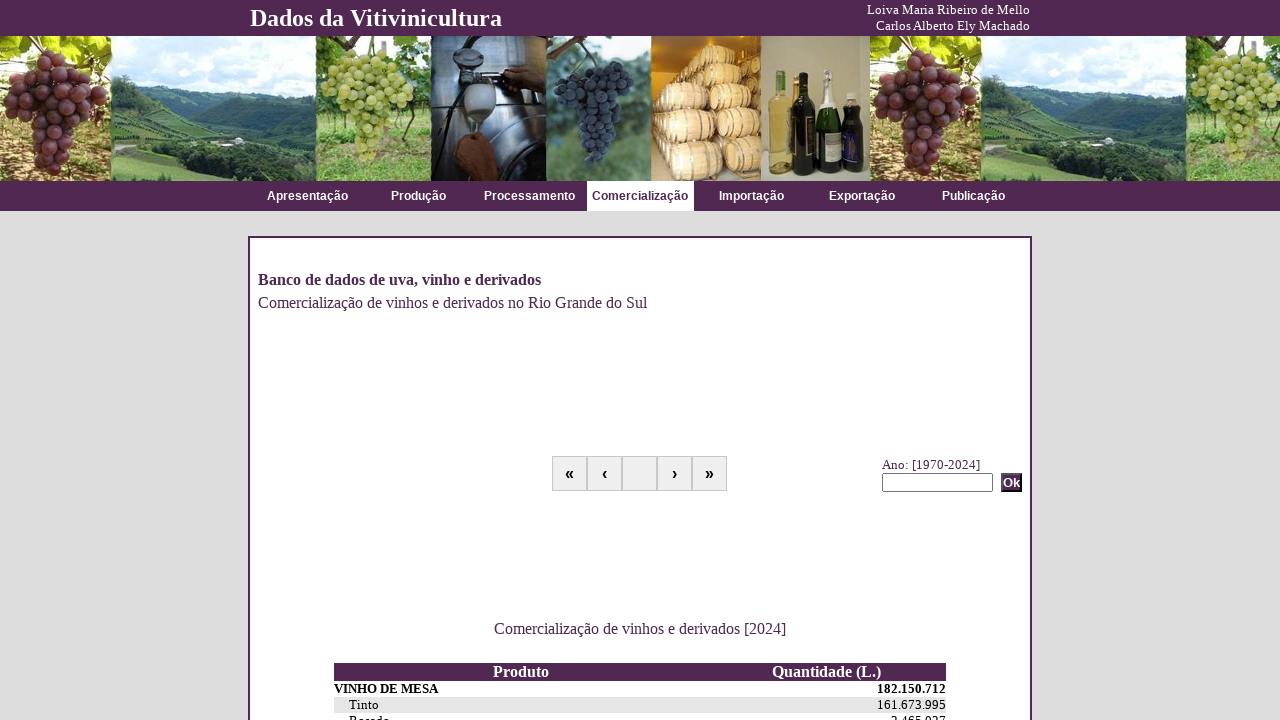

Scrolled to navigation element
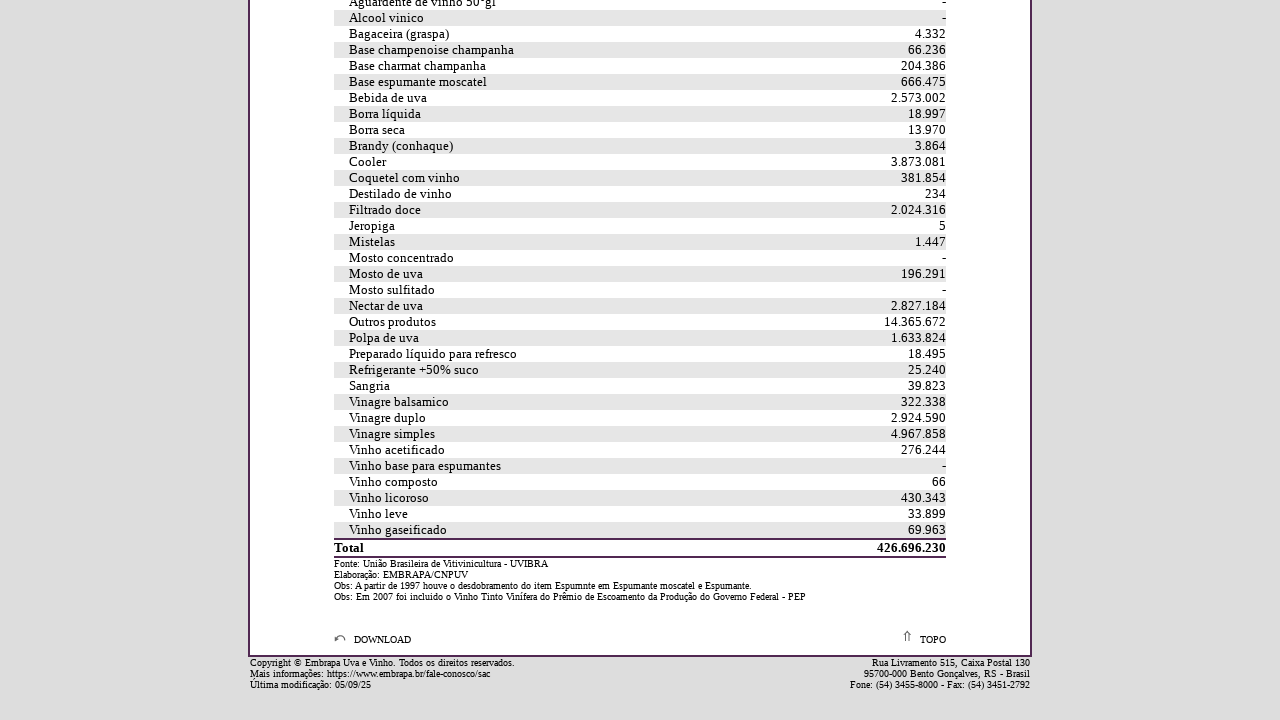

Clicked commercialization navigation element
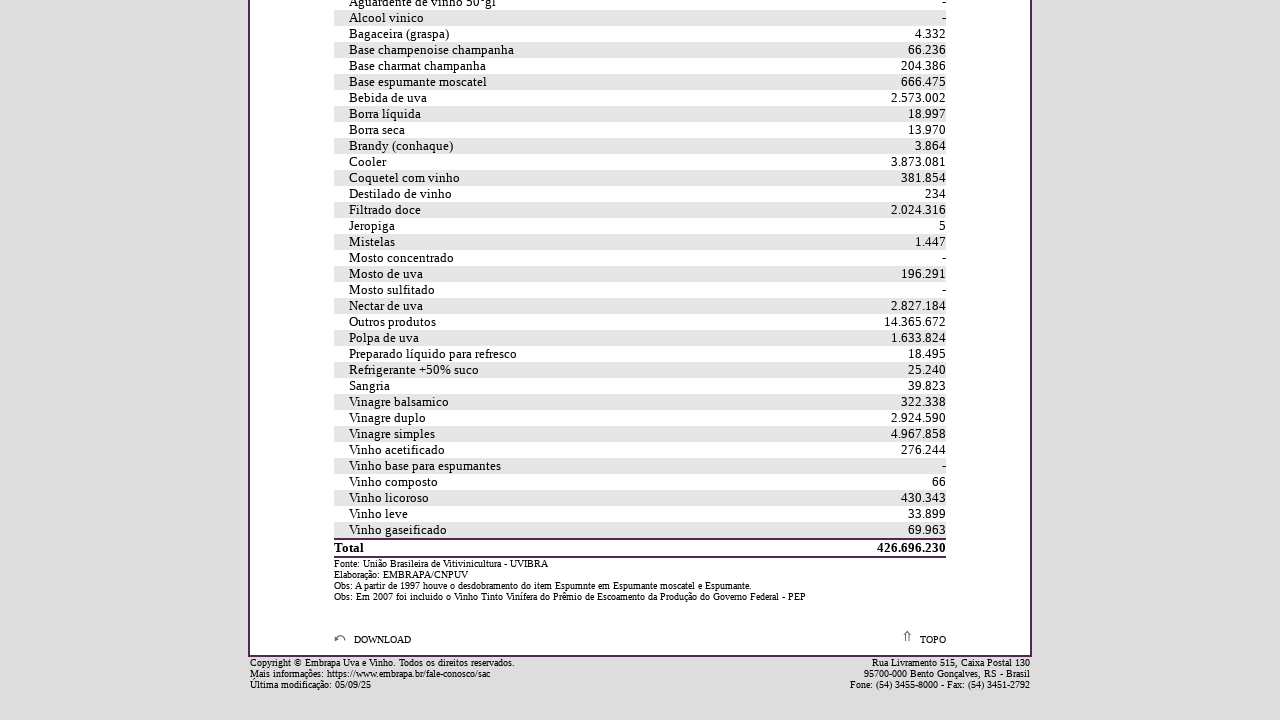

Commercialization page loaded successfully
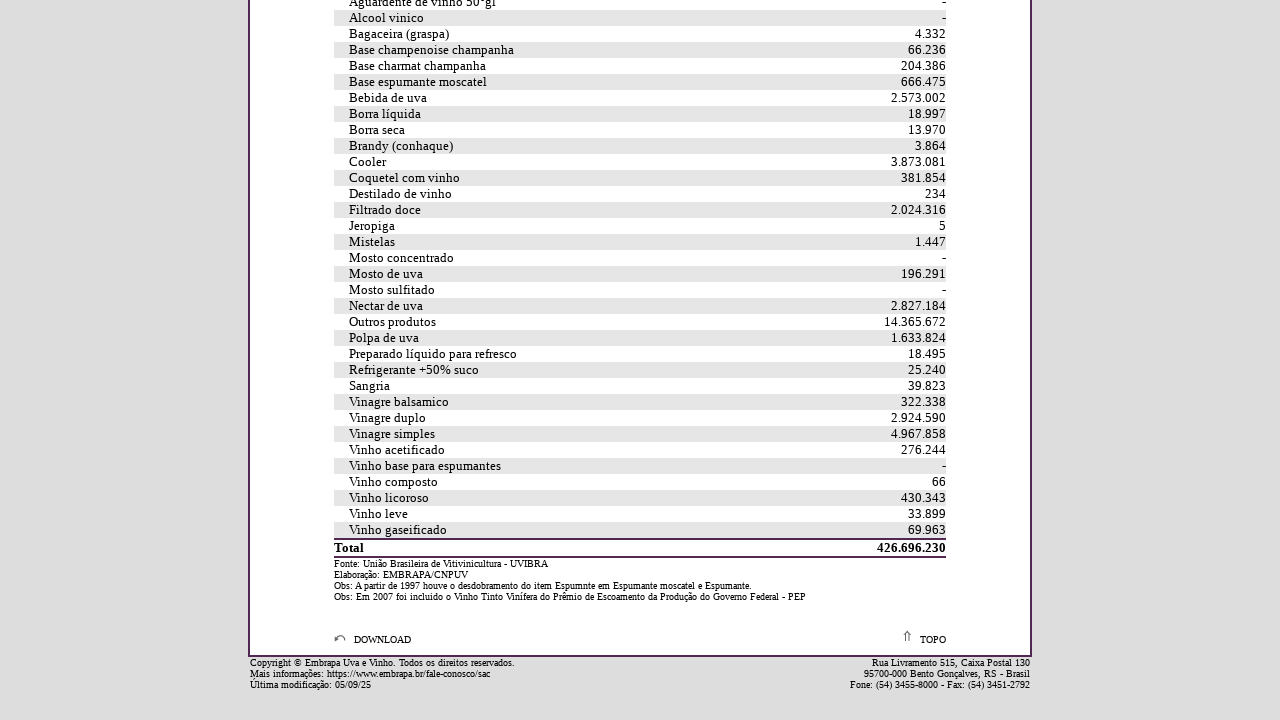

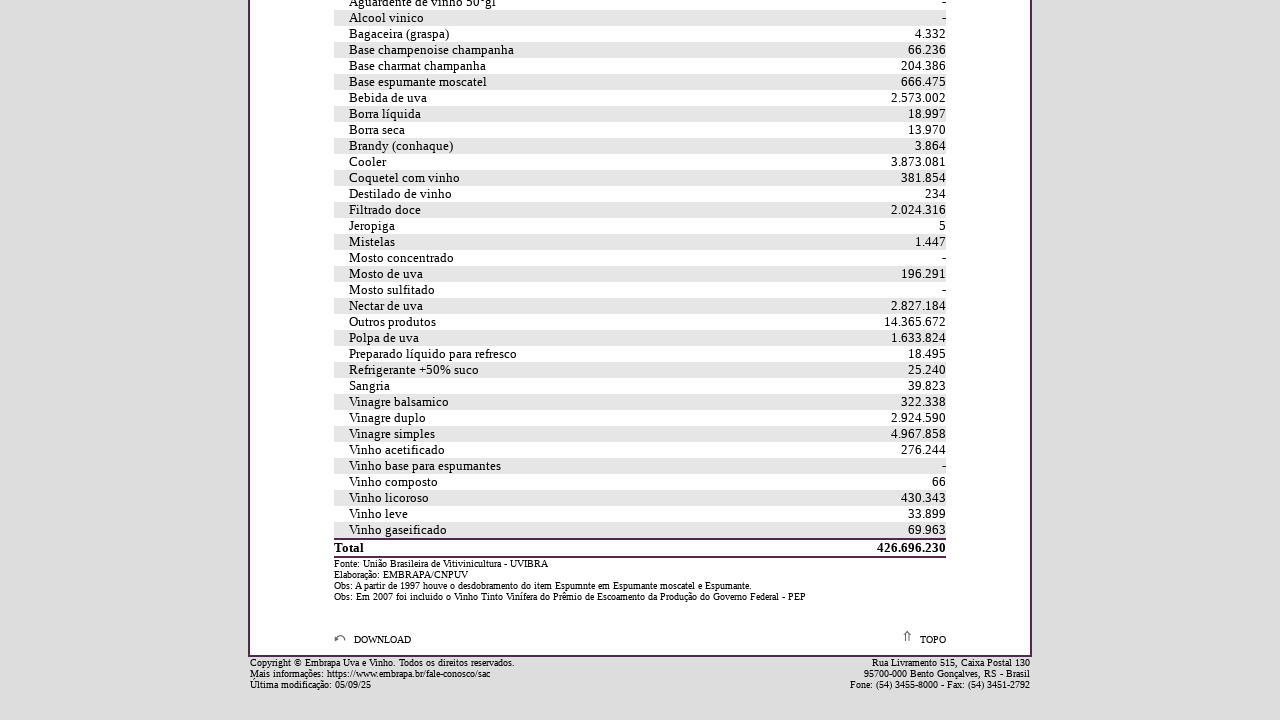